Tests HTML5 drag and drop functionality by dragging column A to column B

Starting URL: http://the-internet.herokuapp.com/drag_and_drop

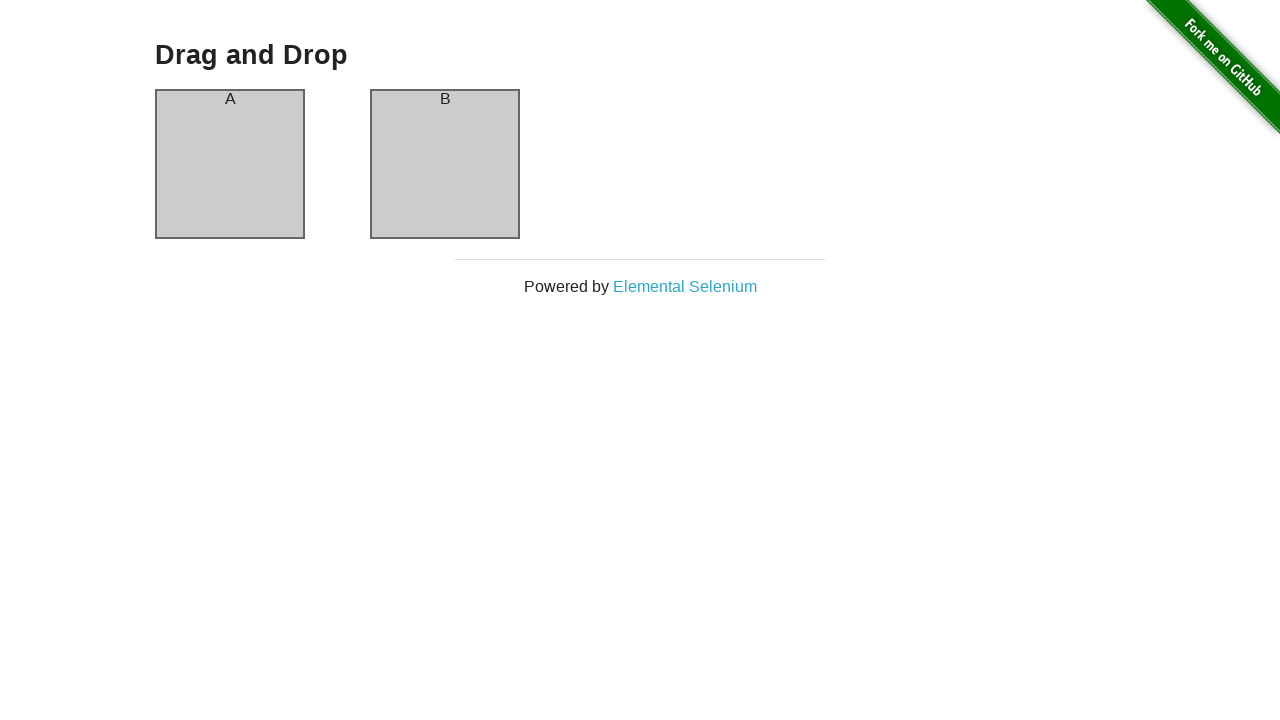

Waited for column A element to be visible
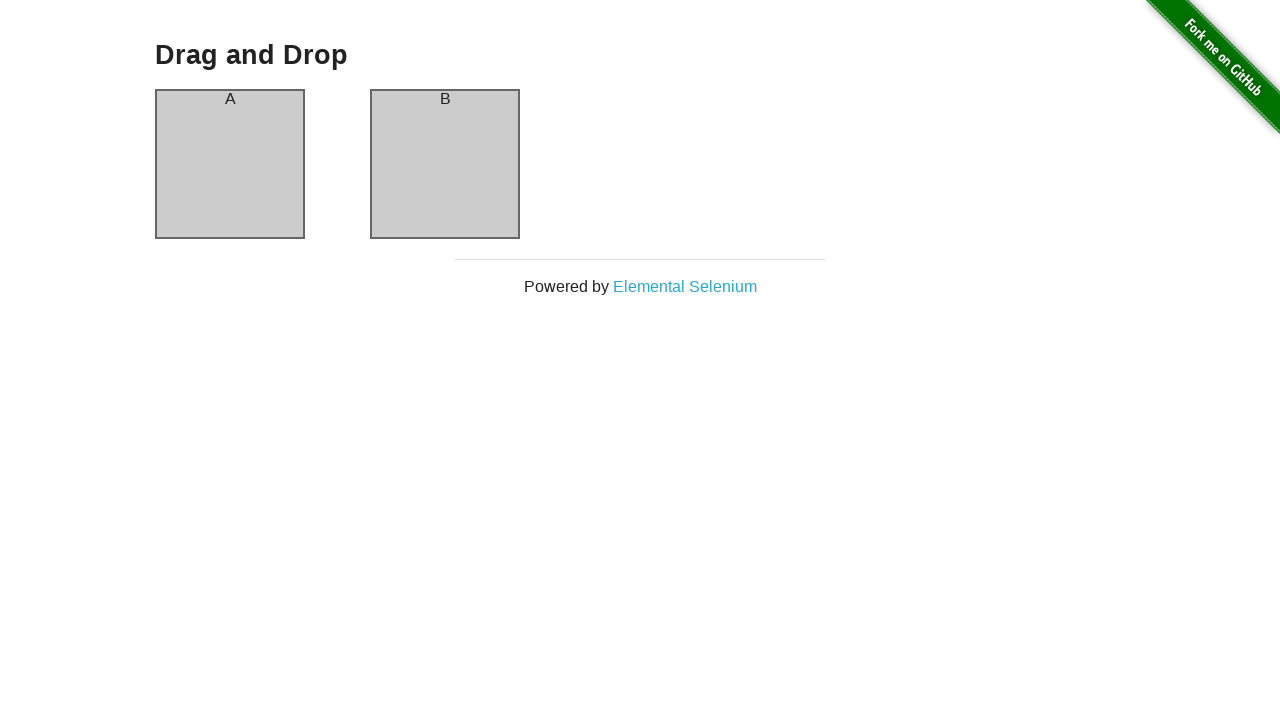

Waited for column B element to be visible
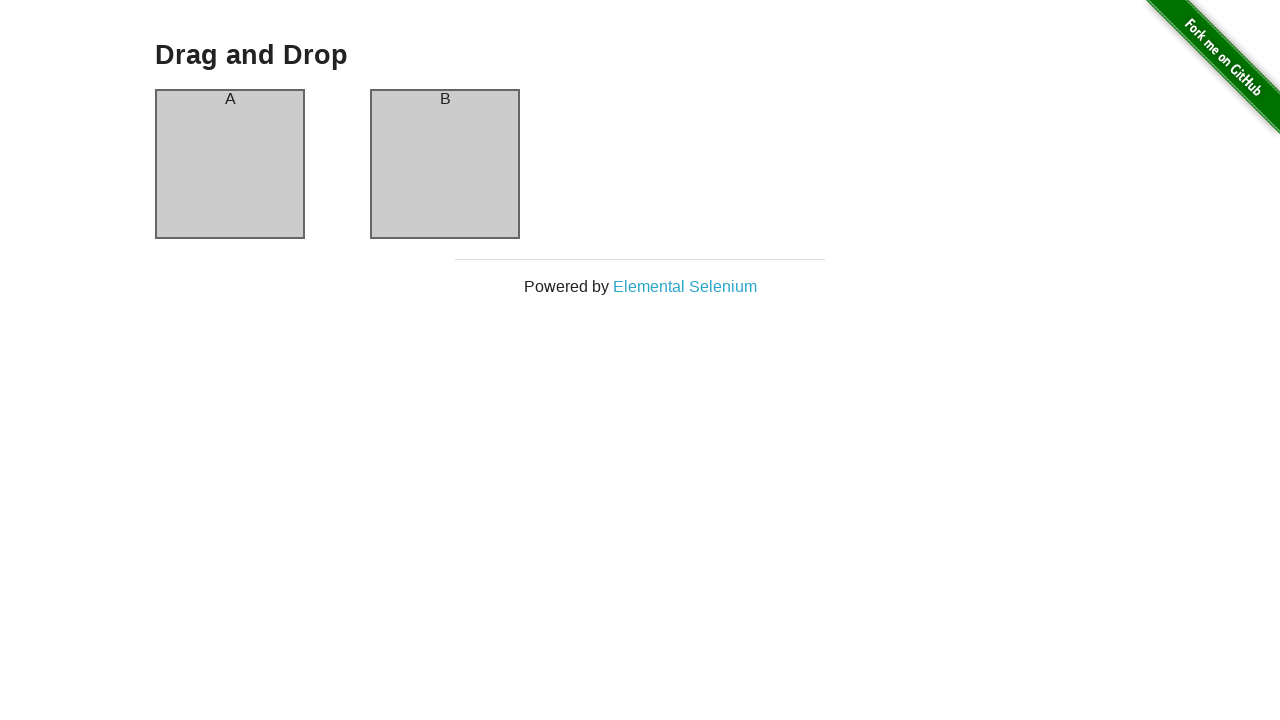

Located column A element
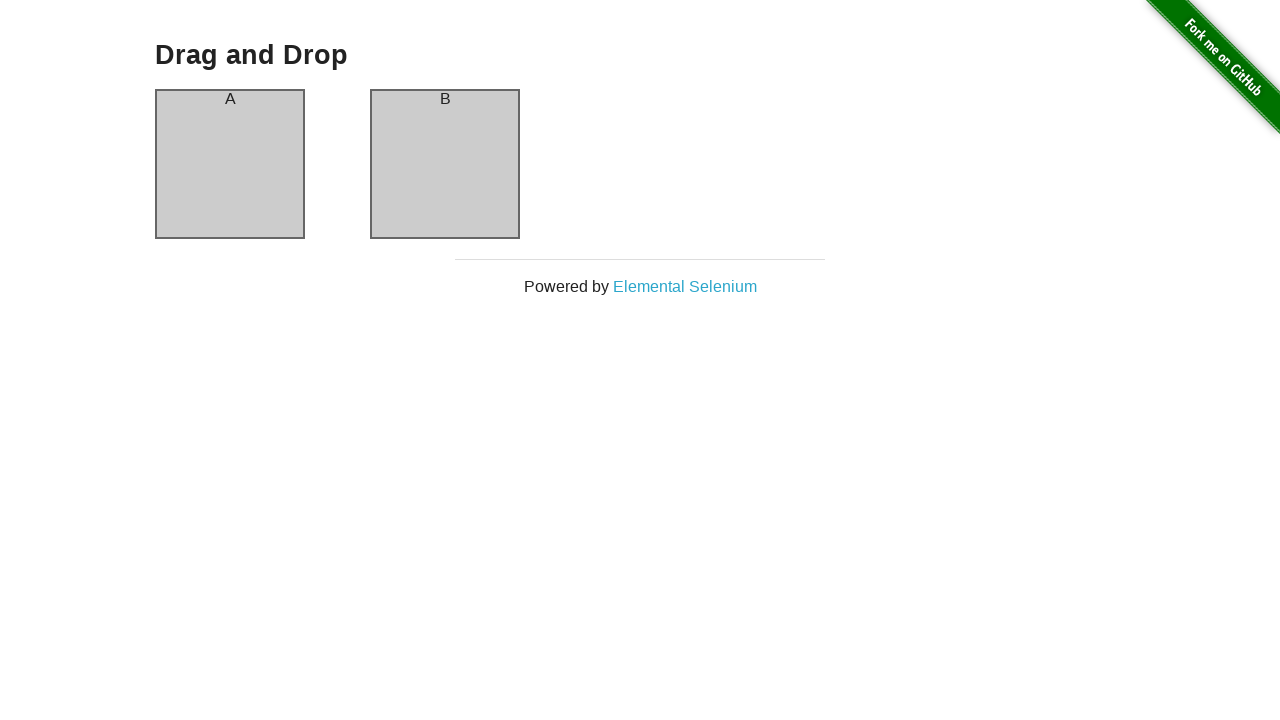

Located column B element
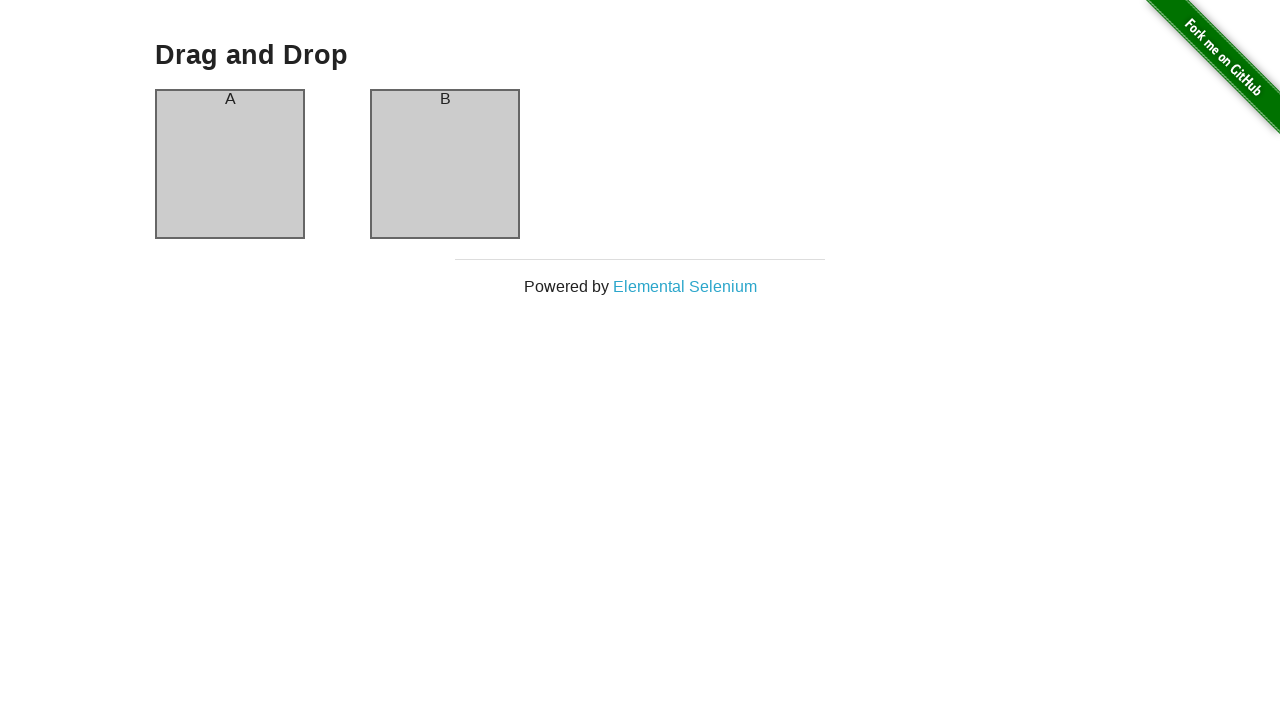

Dragged column A to column B at (445, 164)
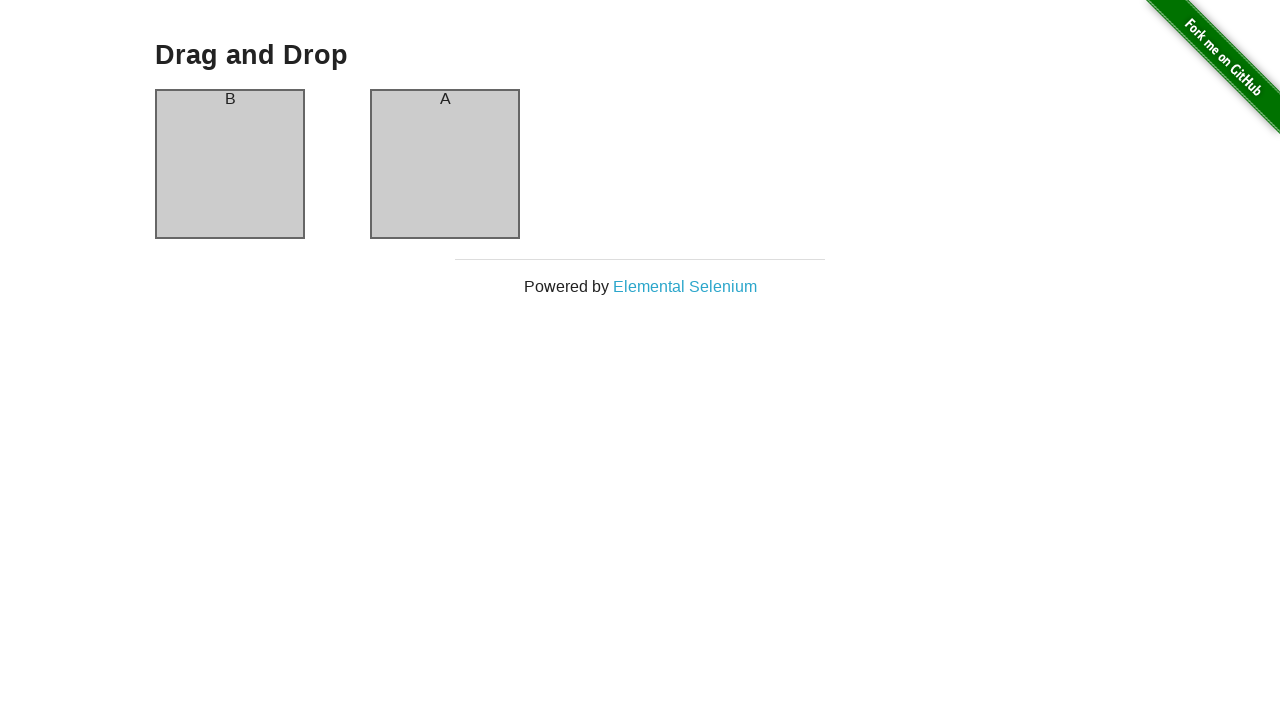

Waited 1000ms to observe drag and drop result
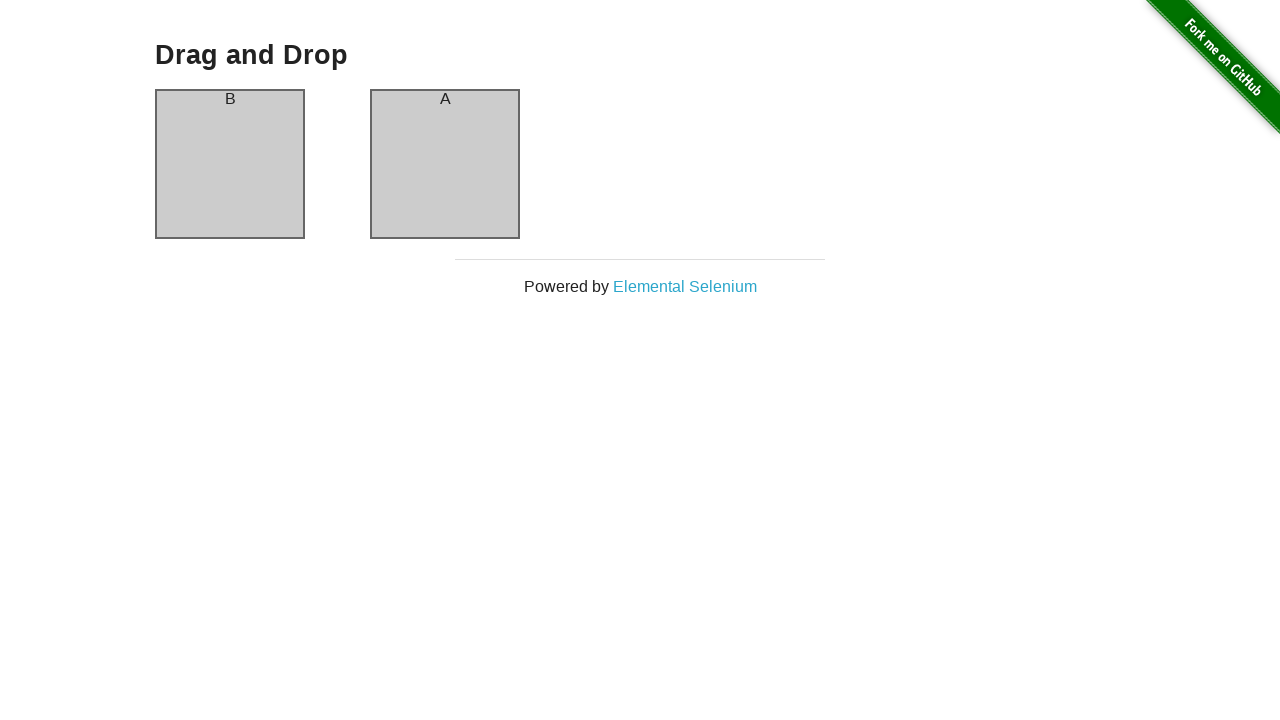

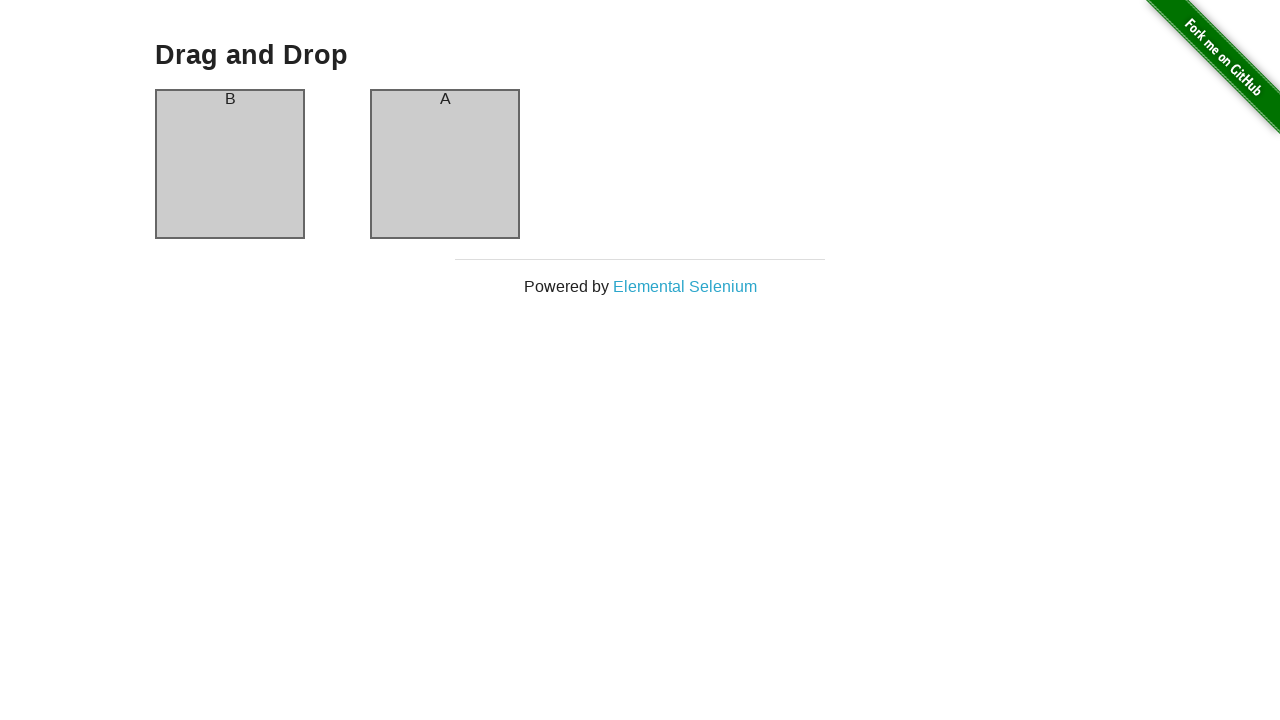